Tests that todo data persists after page reload

Starting URL: https://demo.playwright.dev/todomvc

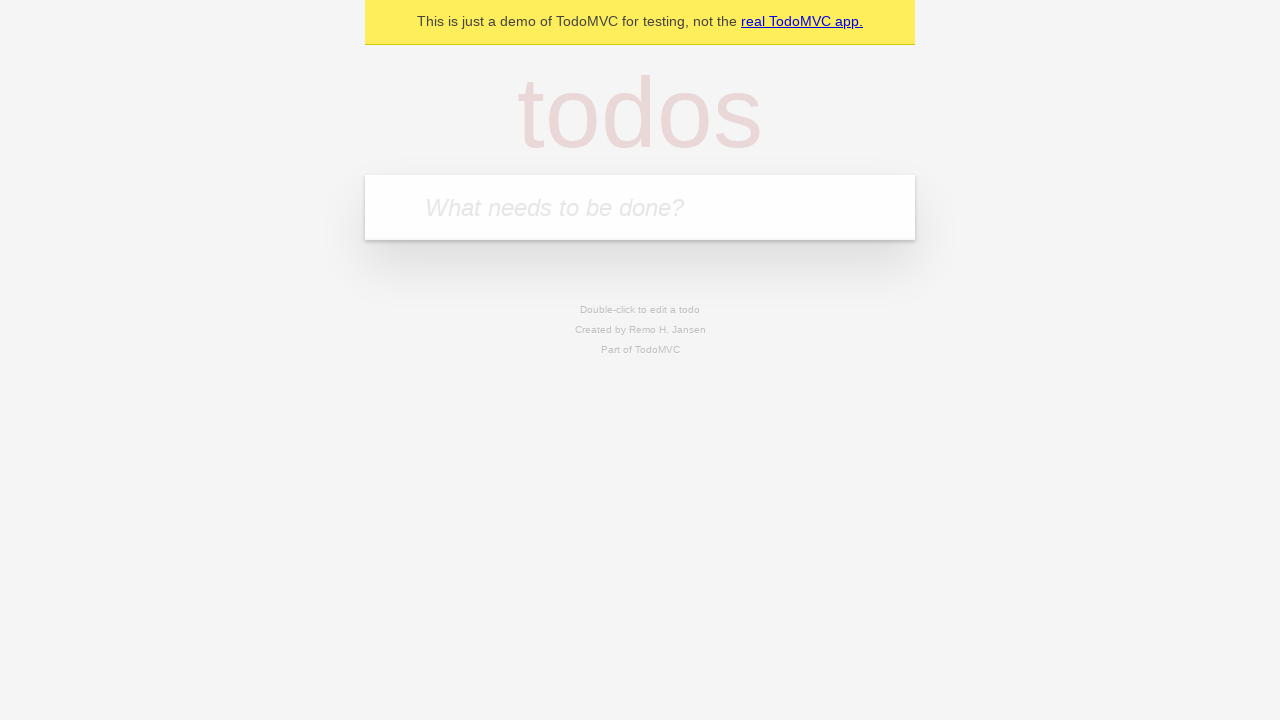

Filled todo input with 'buy some cheese' on internal:attr=[placeholder="What needs to be done?"i]
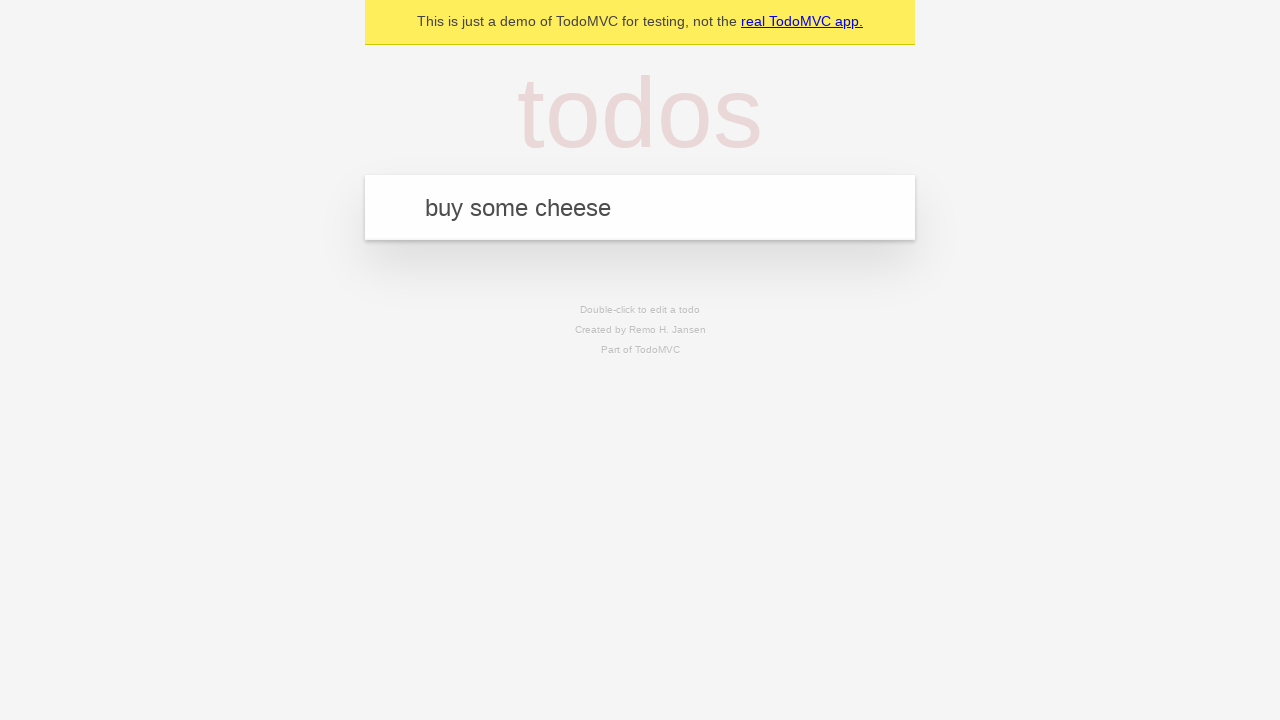

Pressed Enter to create todo 'buy some cheese' on internal:attr=[placeholder="What needs to be done?"i]
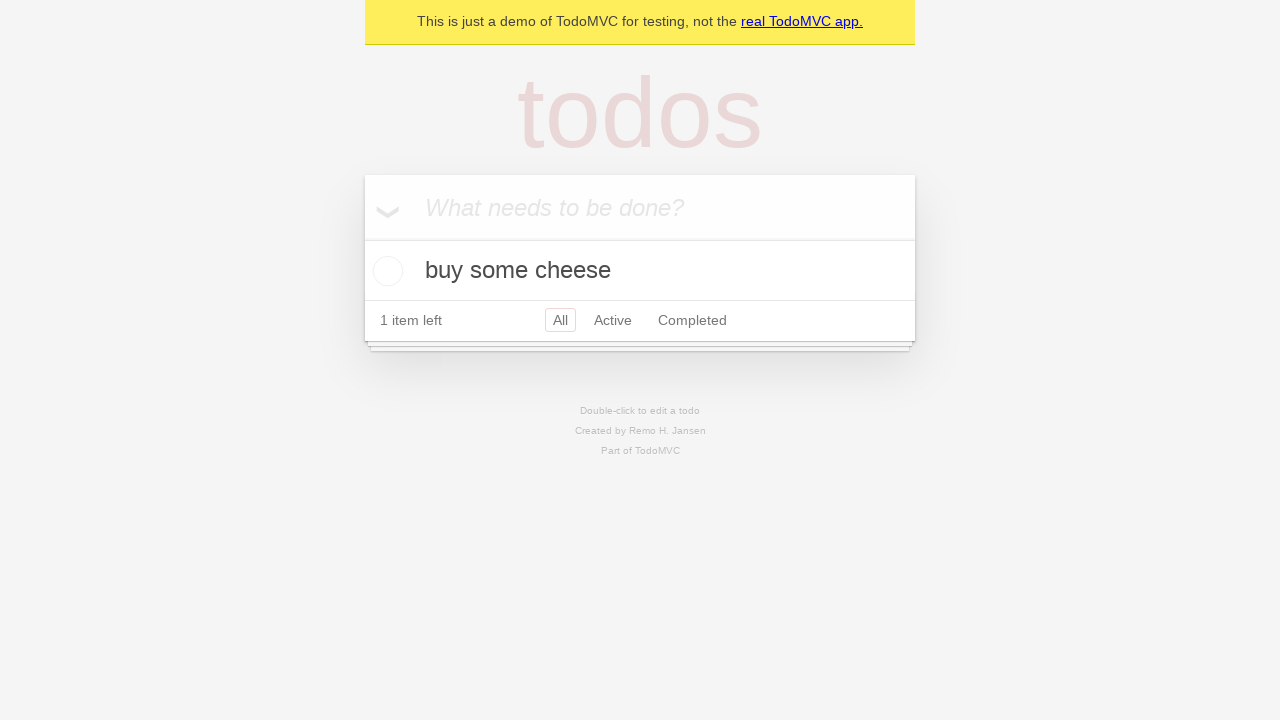

Filled todo input with 'feed the cat' on internal:attr=[placeholder="What needs to be done?"i]
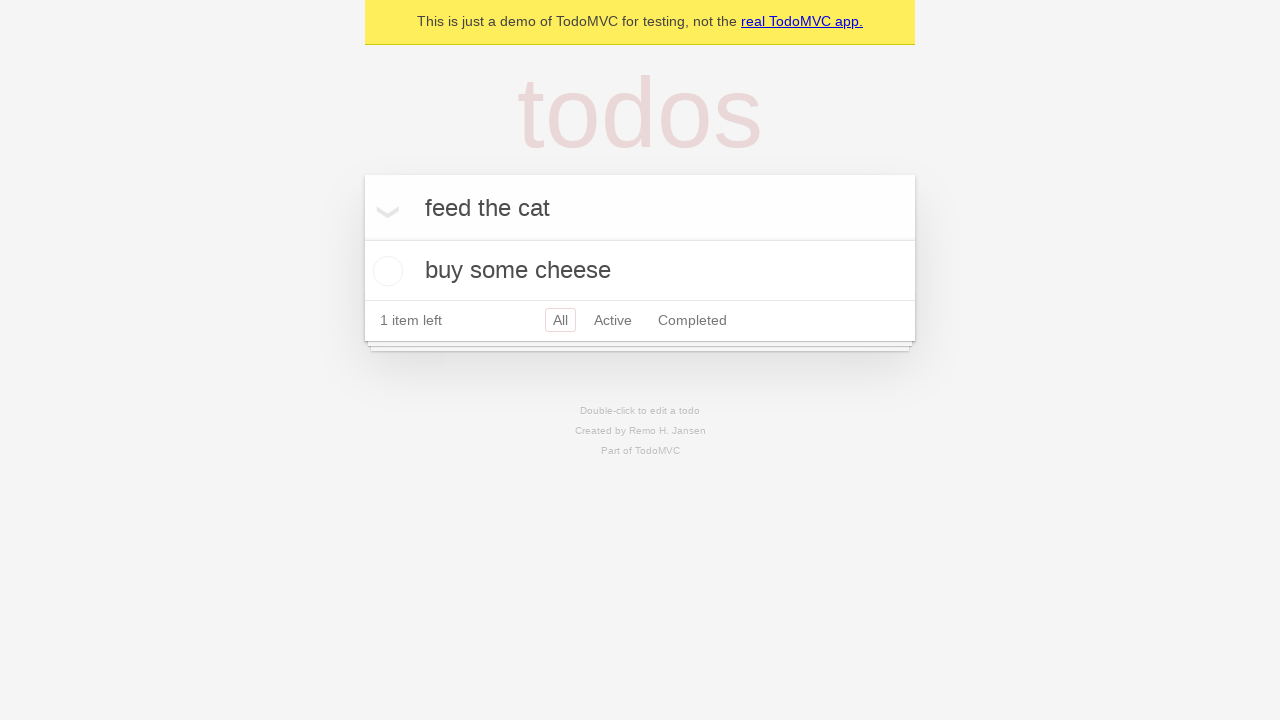

Pressed Enter to create todo 'feed the cat' on internal:attr=[placeholder="What needs to be done?"i]
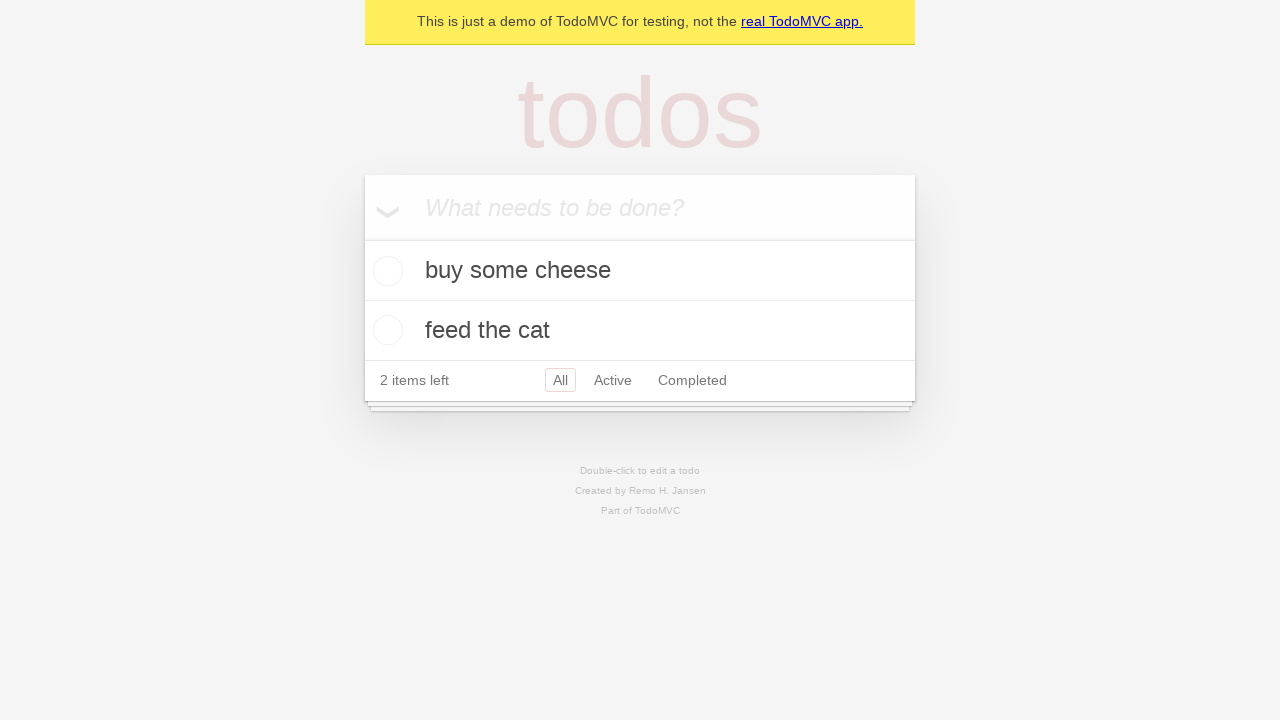

Located all todo items
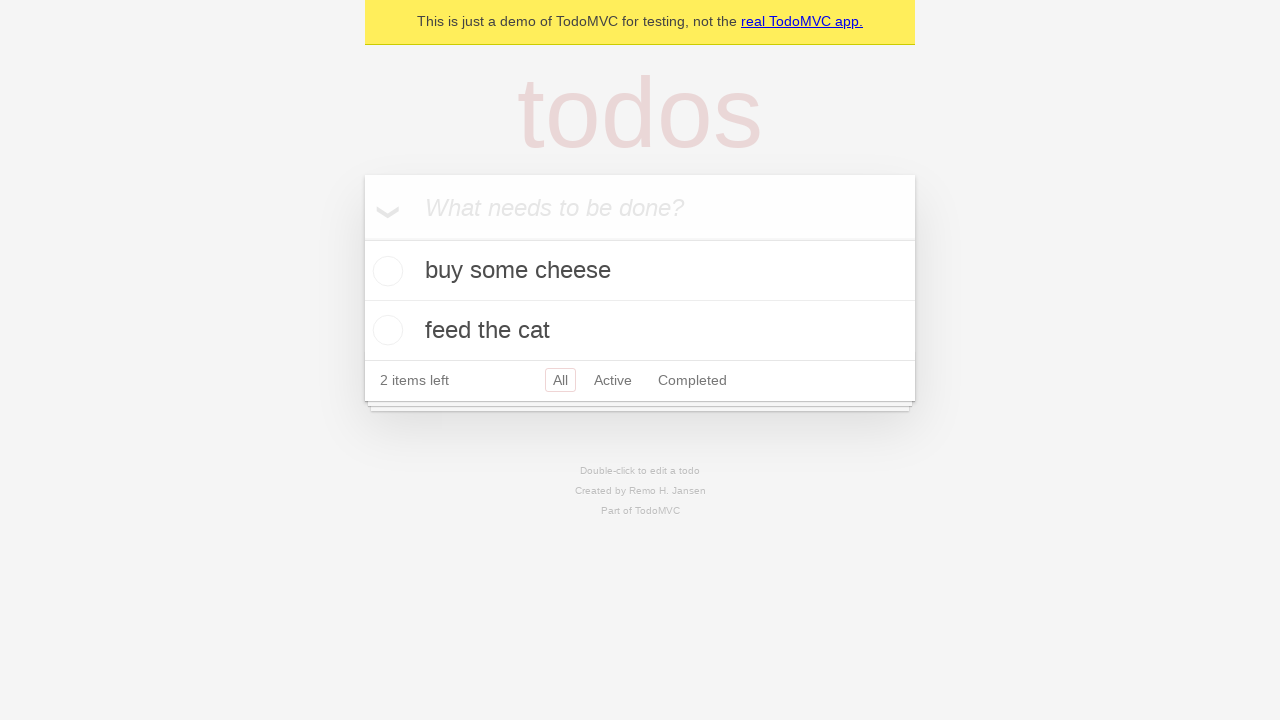

Located checkbox for first todo
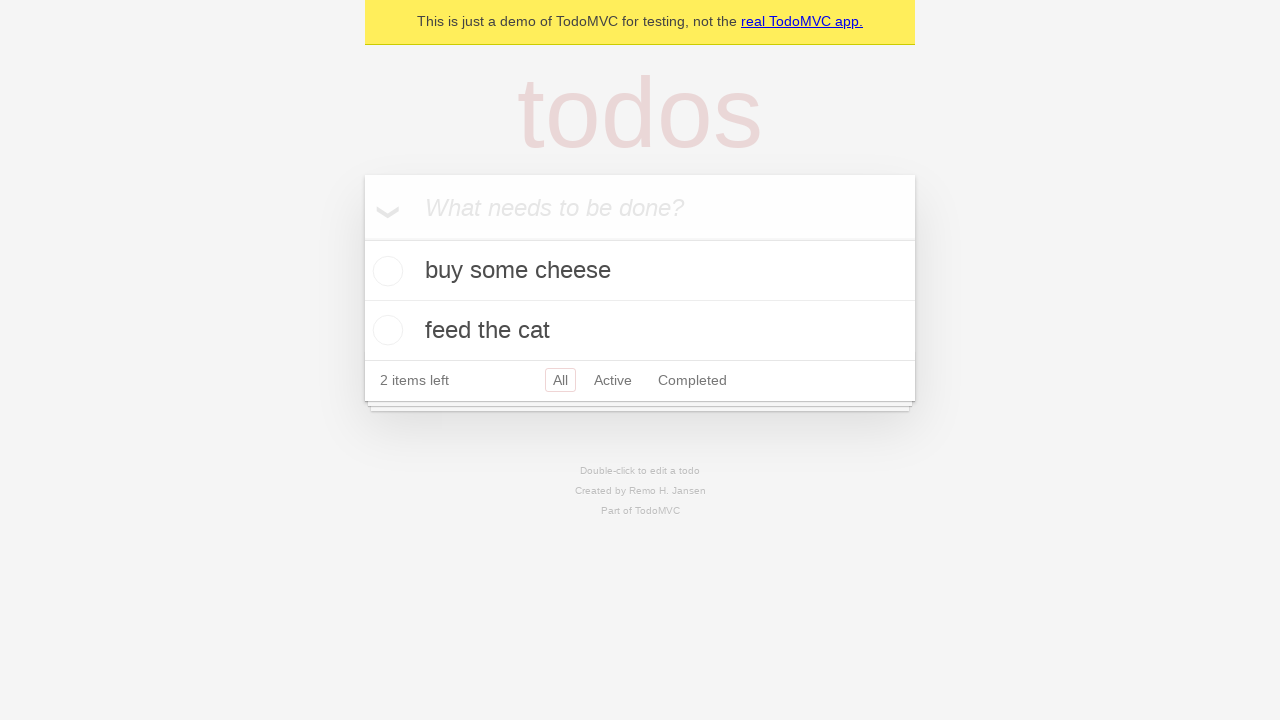

Checked the first todo item at (385, 271) on internal:testid=[data-testid="todo-item"s] >> nth=0 >> internal:role=checkbox
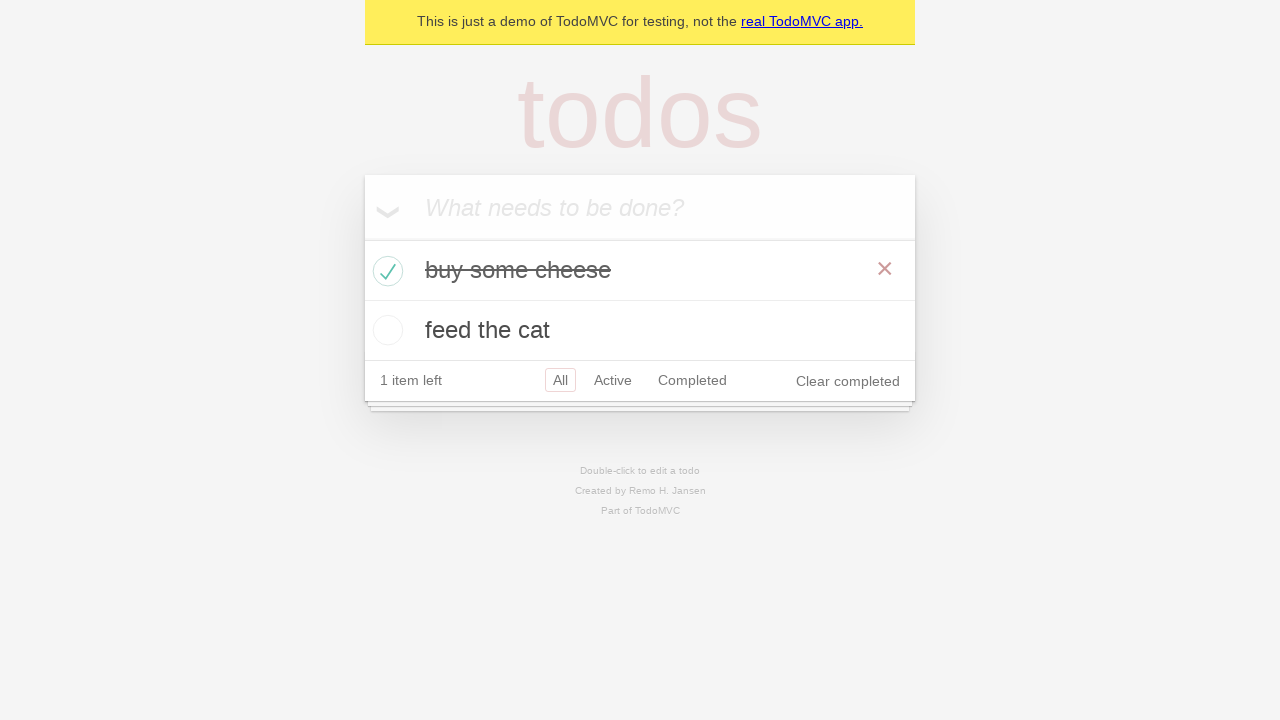

Reloaded the page
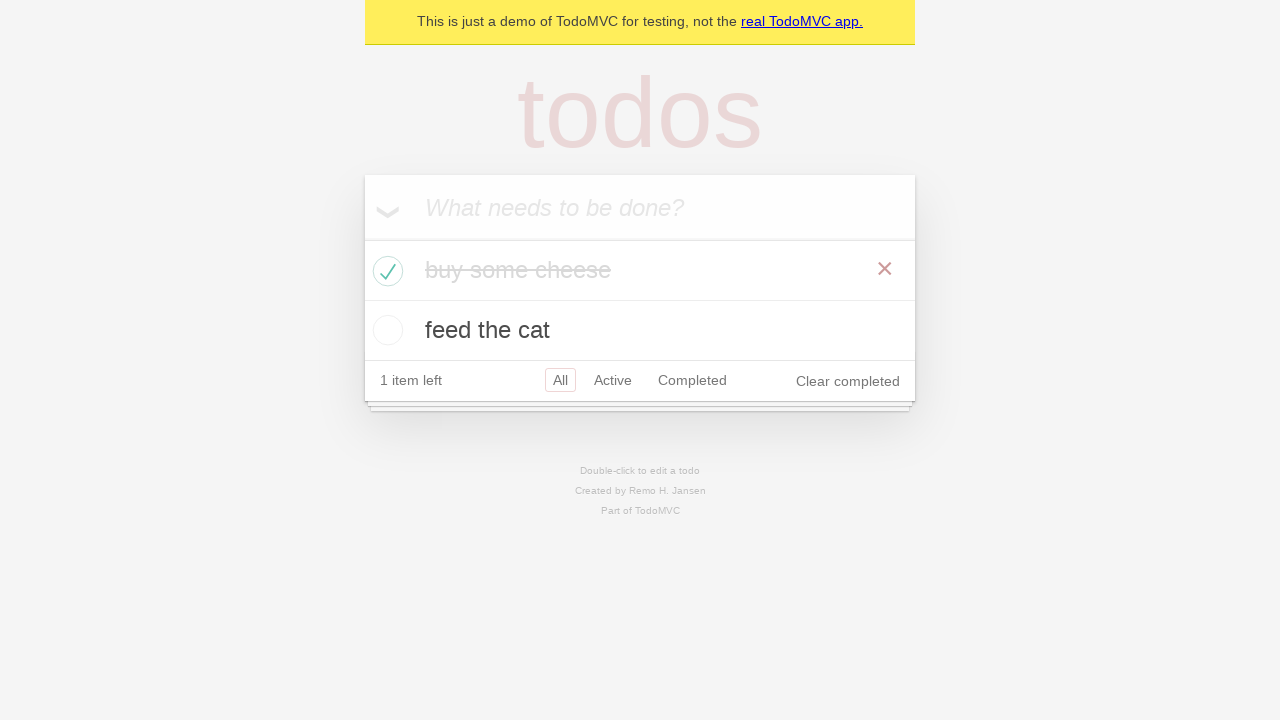

Verified that 2 todo items persisted after page reload
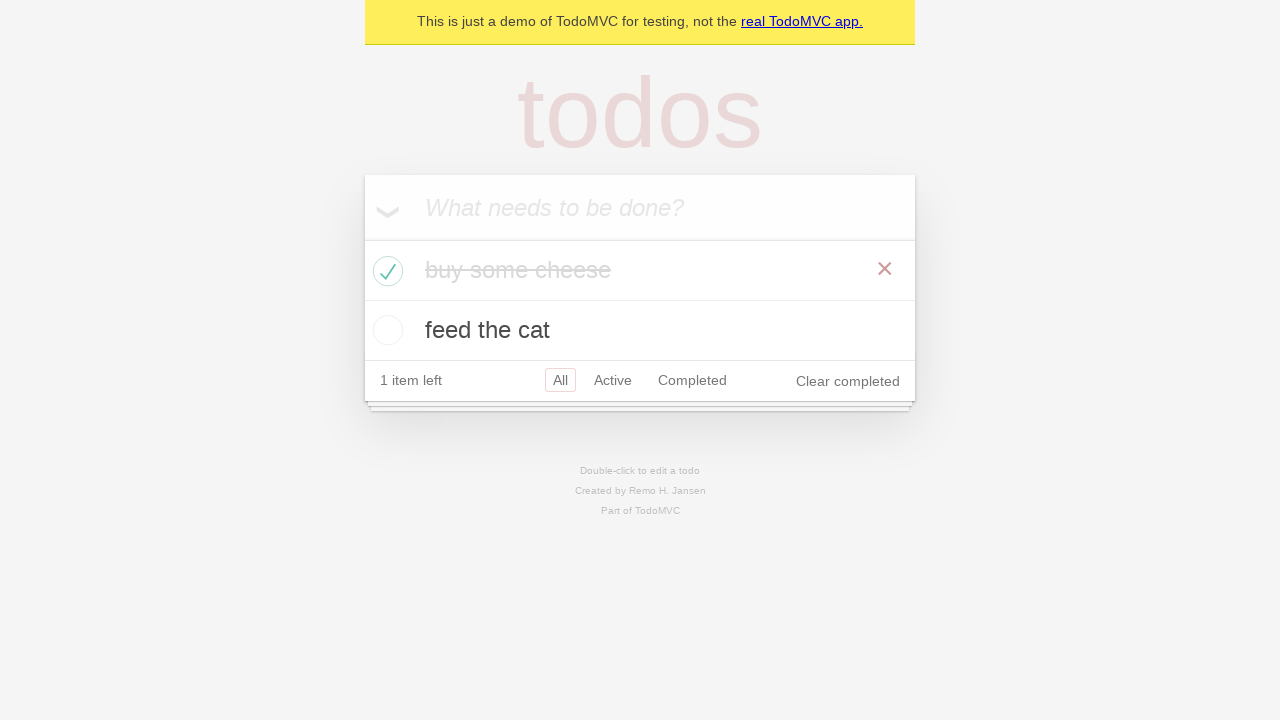

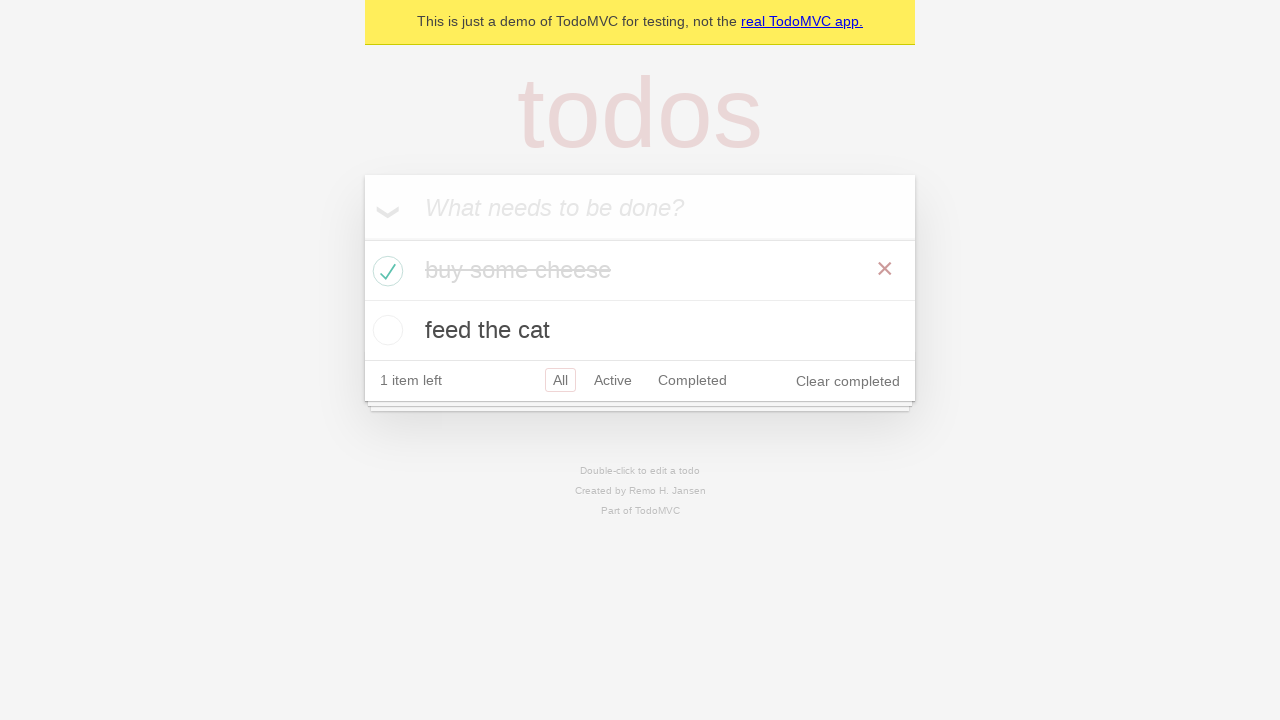